Tests modal dialog functionality including opening/closing bootstrap modals and multiple nested modals

Starting URL: https://demo.automationtesting.in/Modals.html

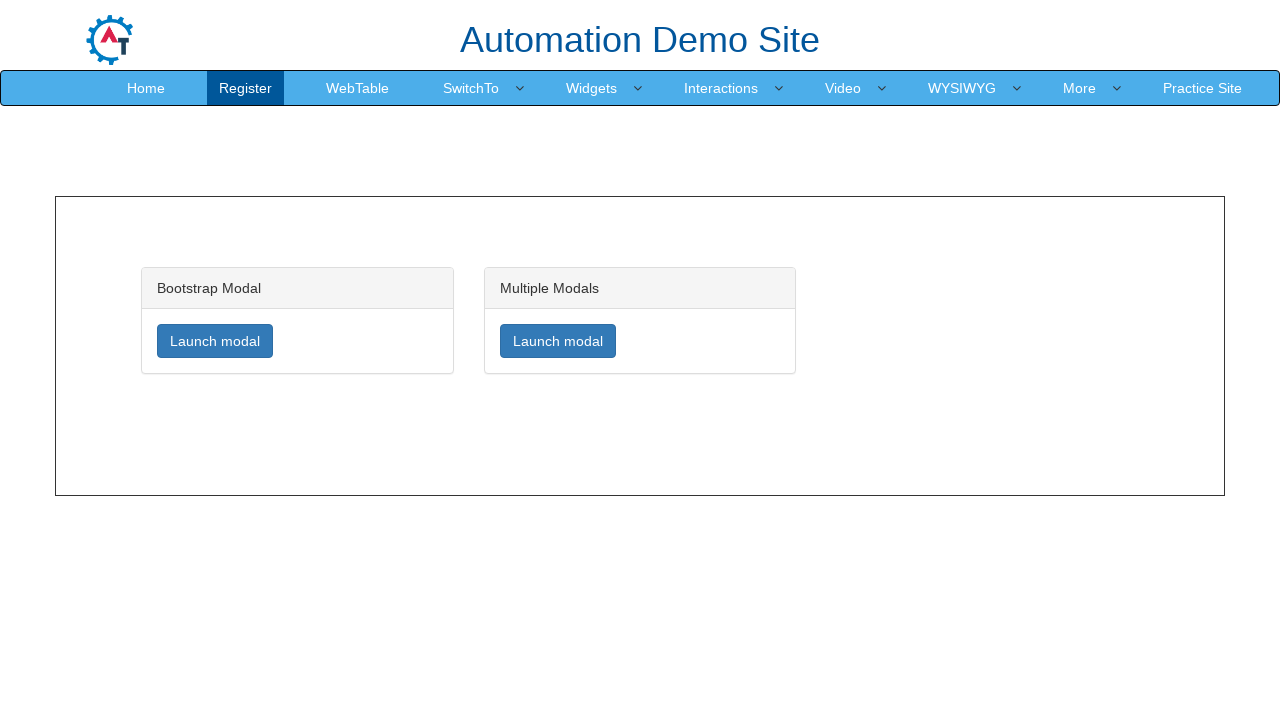

Clicked button to open bootstrap modal at (215, 341) on xpath=/html/body/section/div[1]/div[1]/div/div[2]/a
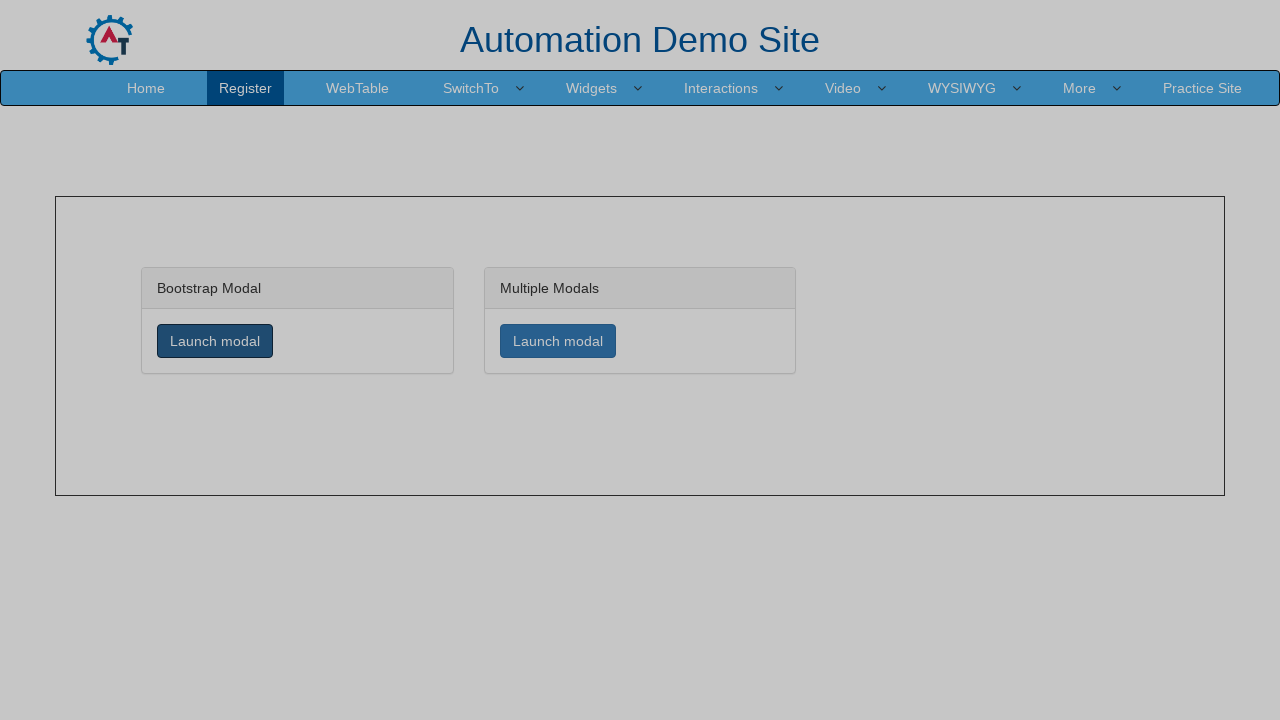

Scrolled to bottom of page
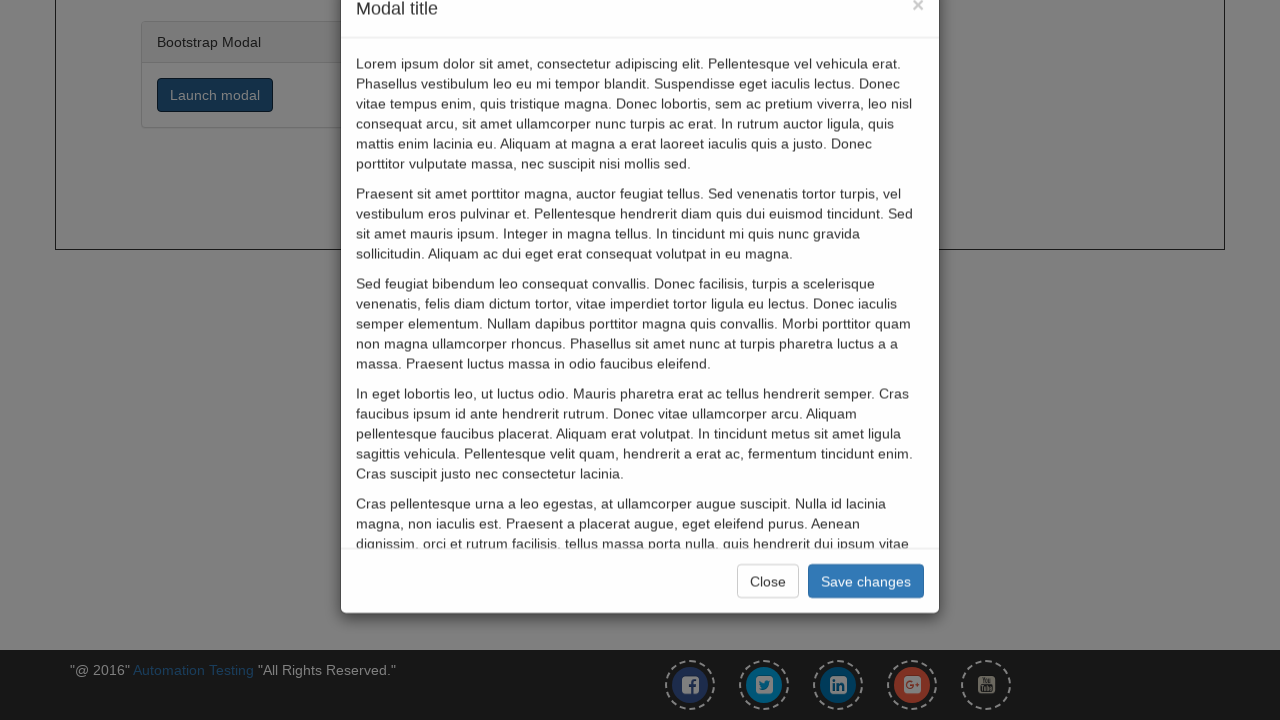

Closed the bootstrap modal at (889, 566) on xpath=//*[@id="myModal"]/div/div/div[2]/button
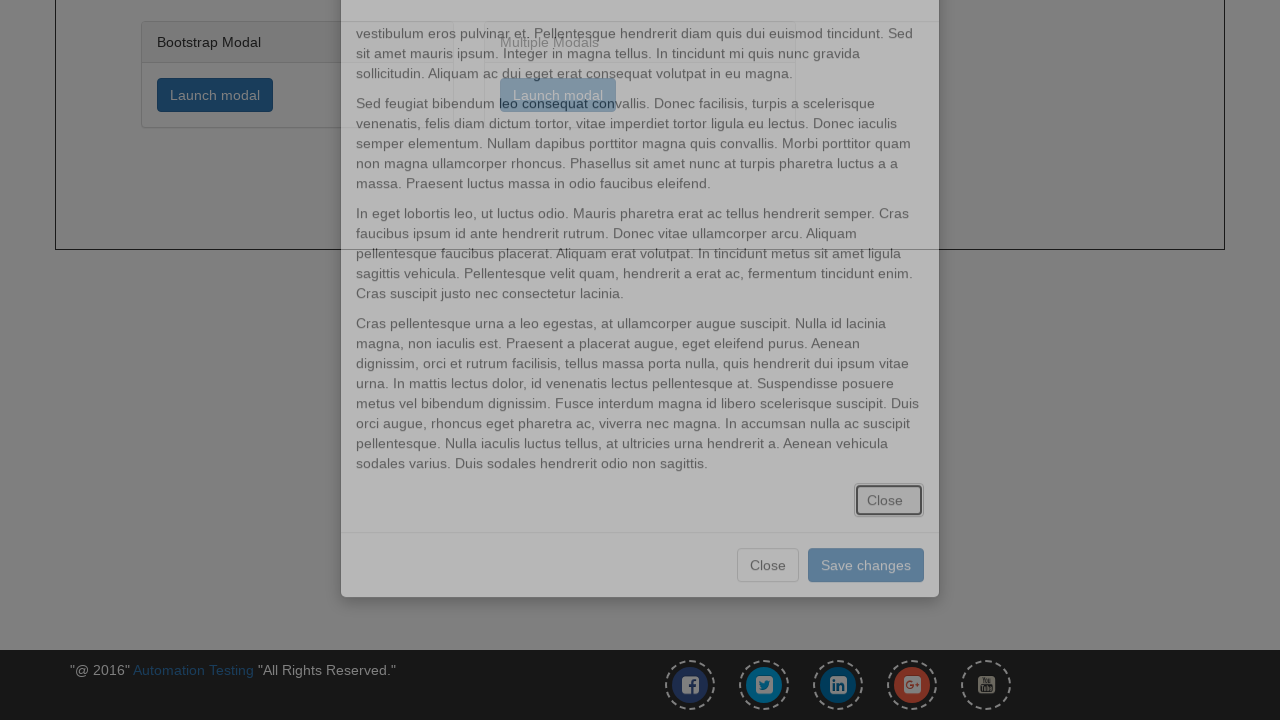

Clicked button to open first modal in multiple modals section at (558, 341) on xpath=/html/body/section/div[1]/div[2]/div/div[2]/a
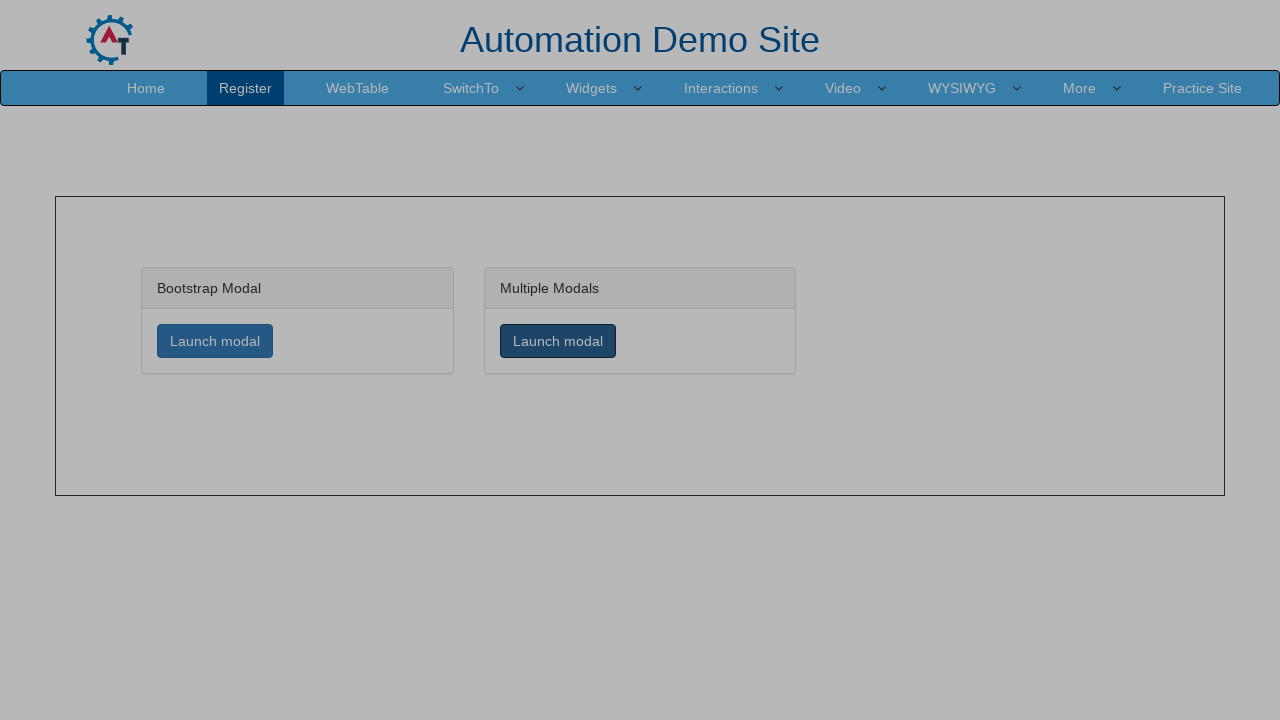

Clicked button to open second modal from first modal at (414, 270) on xpath=//*[@id="myModalMulti"]/div/div/div[3]/a
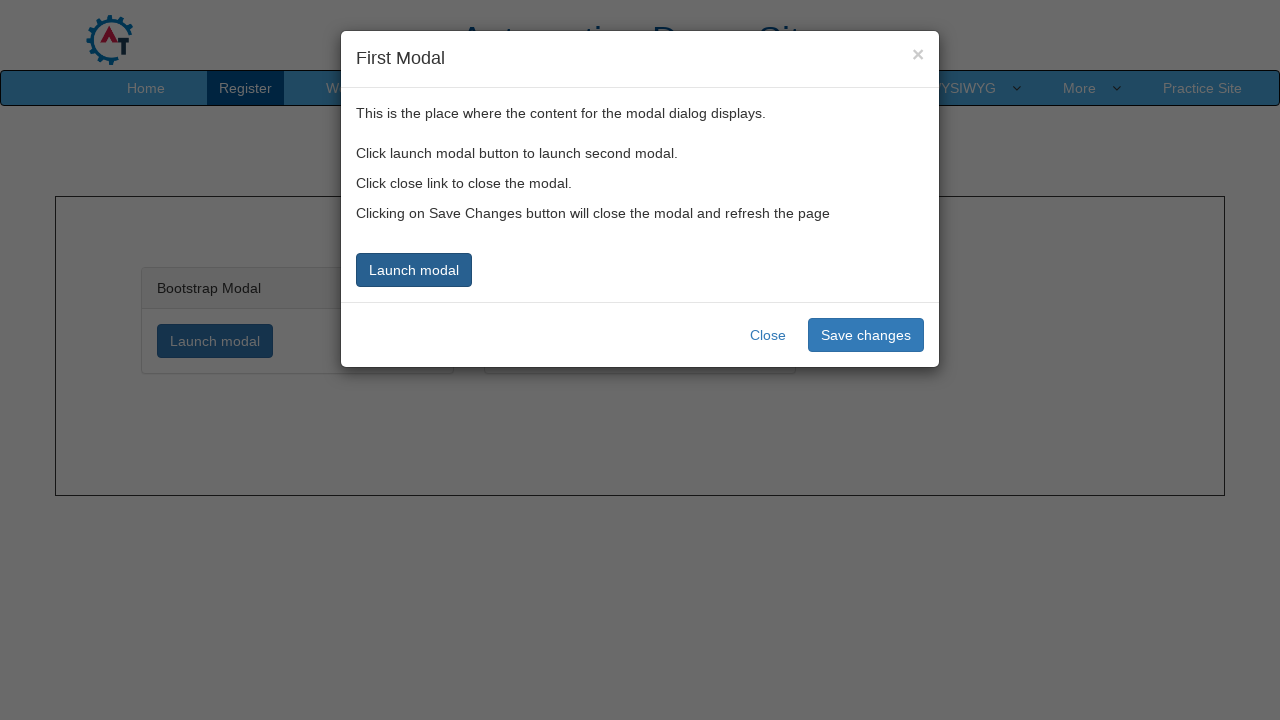

Closed the second modal at (768, 171) on xpath=//*[@id="myModal2"]/div/div/div[6]/a[1]
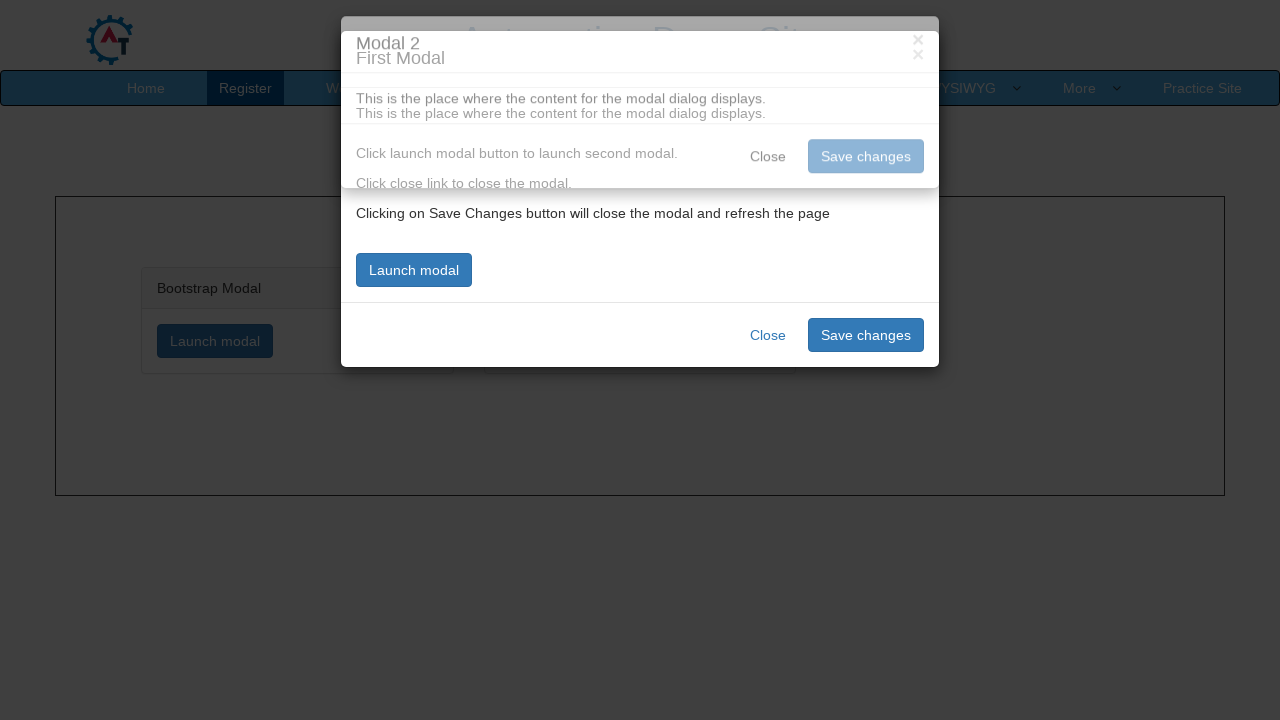

Closed the first modal at (768, 335) on xpath=//*[@id="myModalMulti"]/div/div/div[4]/a[1]
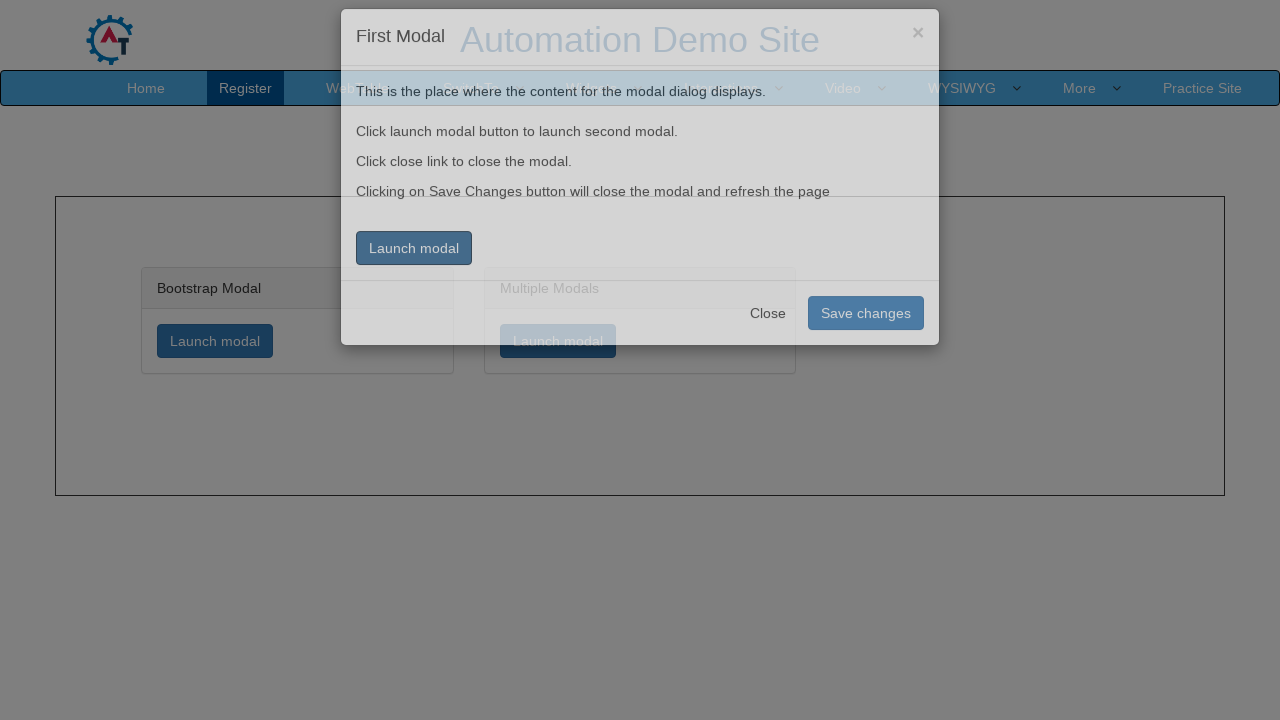

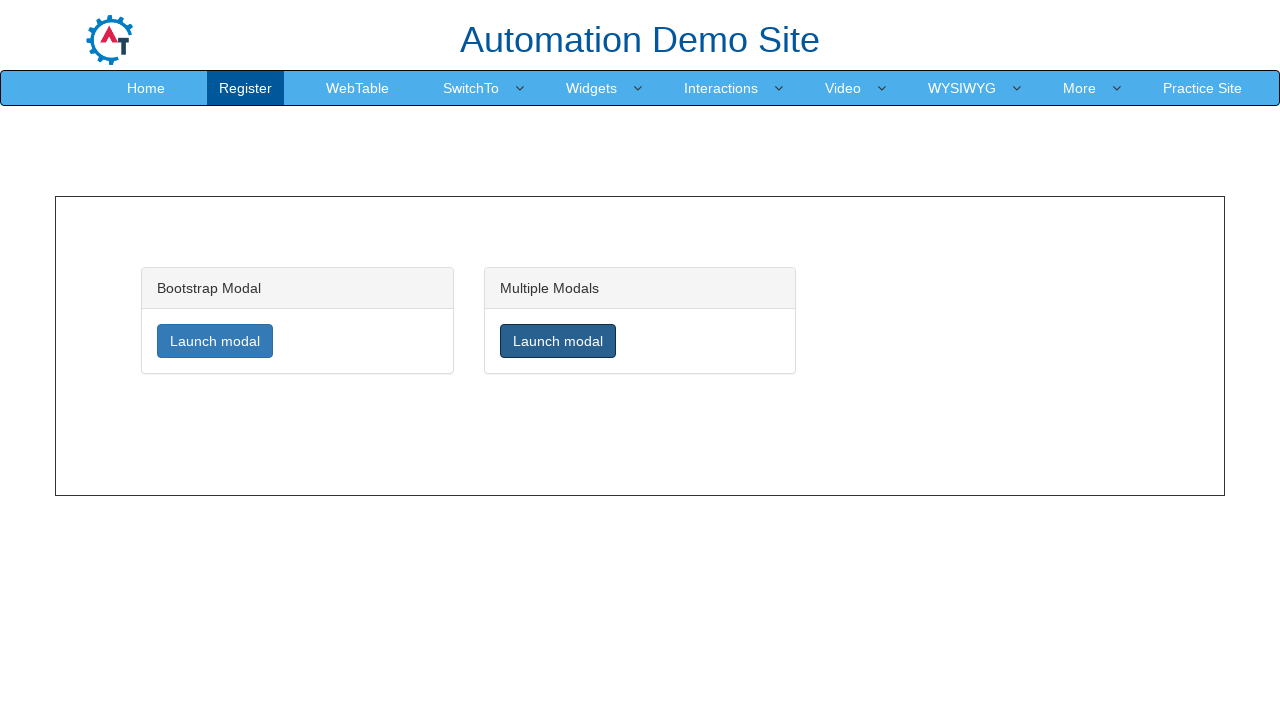